Tests timed JavaScript alert that appears after a delay, waiting for it and accepting it

Starting URL: https://demoqa.com/alerts

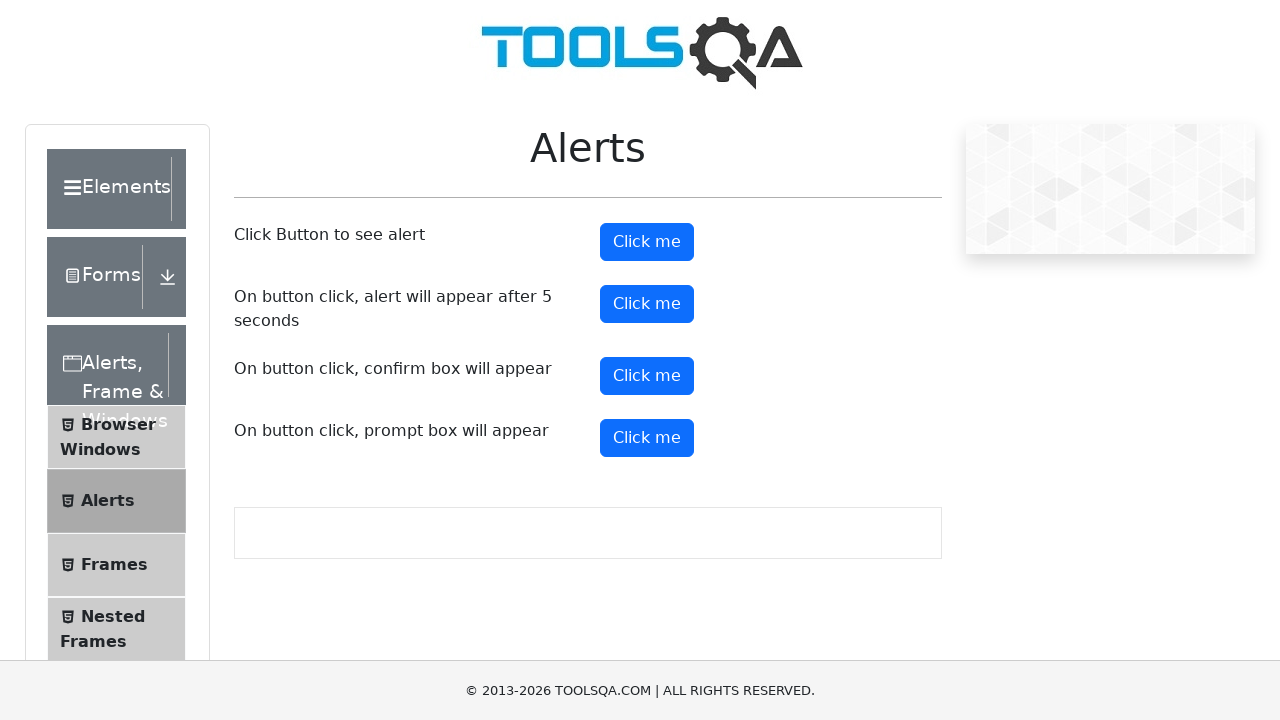

Set up dialog handler to automatically accept alerts
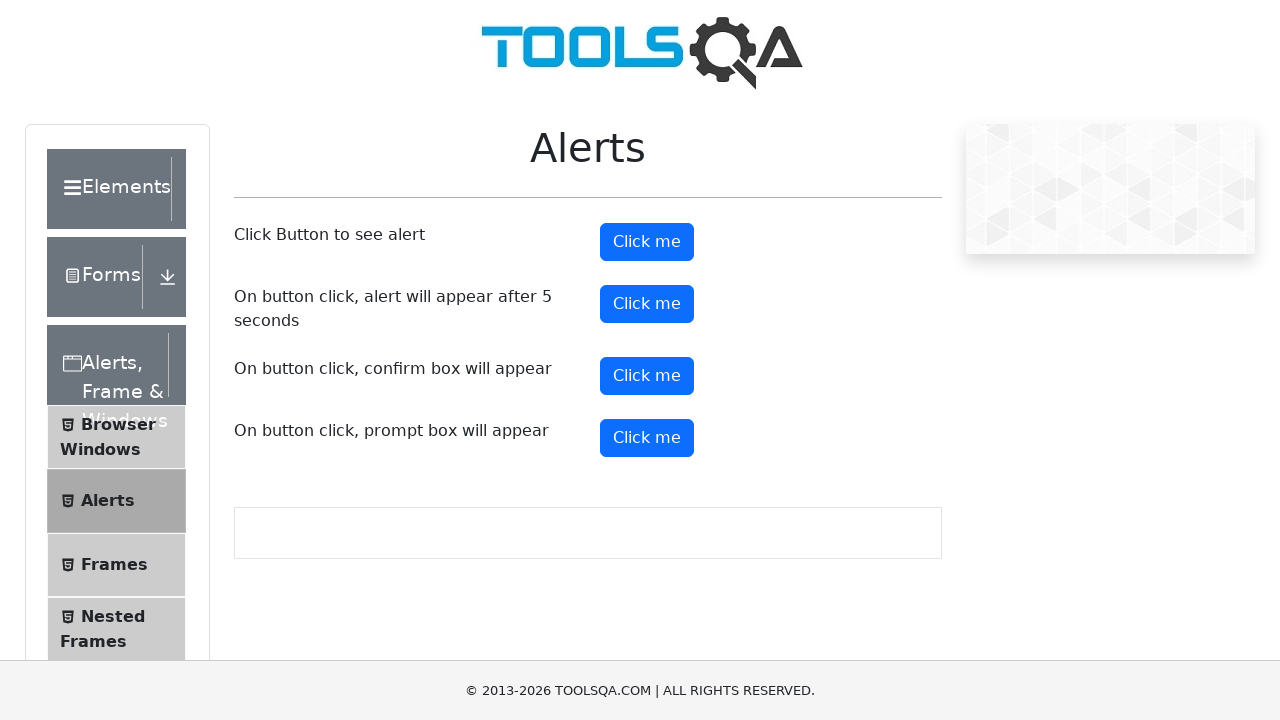

Clicked the timer alert button at (647, 304) on button#timerAlertButton
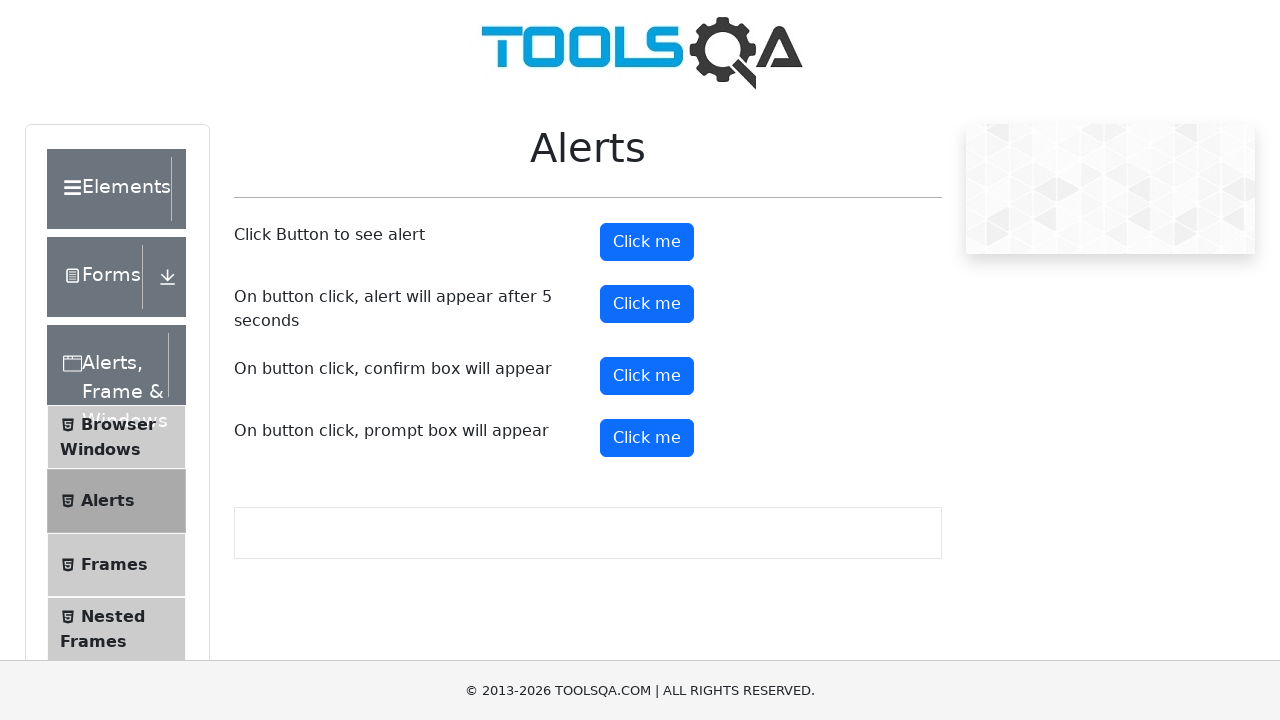

Waited 6 seconds for the timed JavaScript alert to appear and be accepted
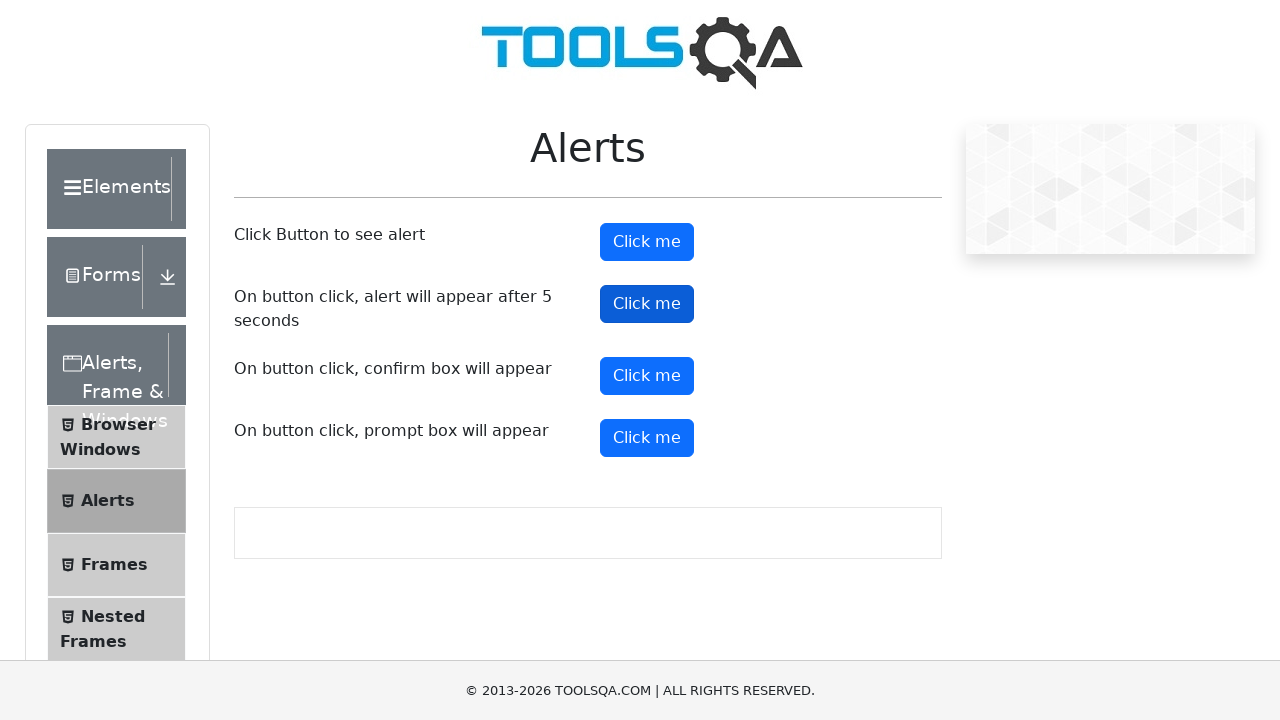

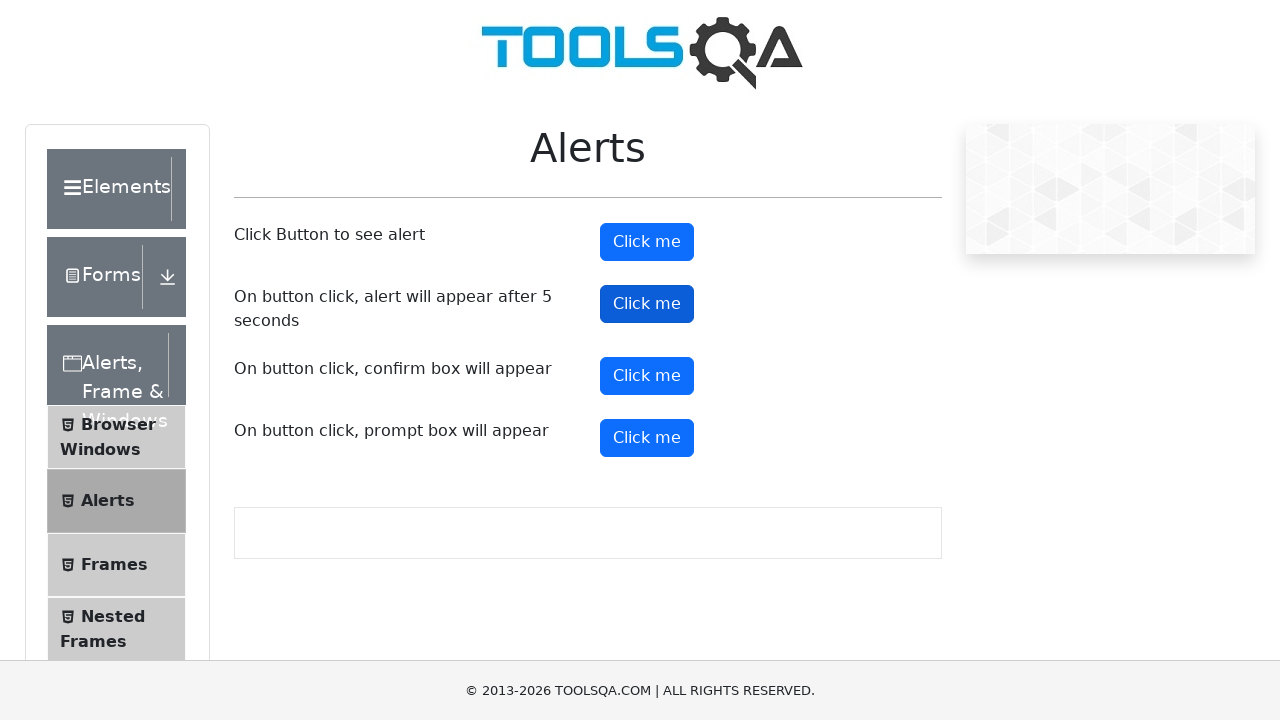